Tests handling a JavaScript prompt dialog by clicking a link that triggers a prompt popup, entering text, and accepting it

Starting URL: https://www.selenium.dev/documentation/webdriver/js_alerts_prompts_and_confirmations/

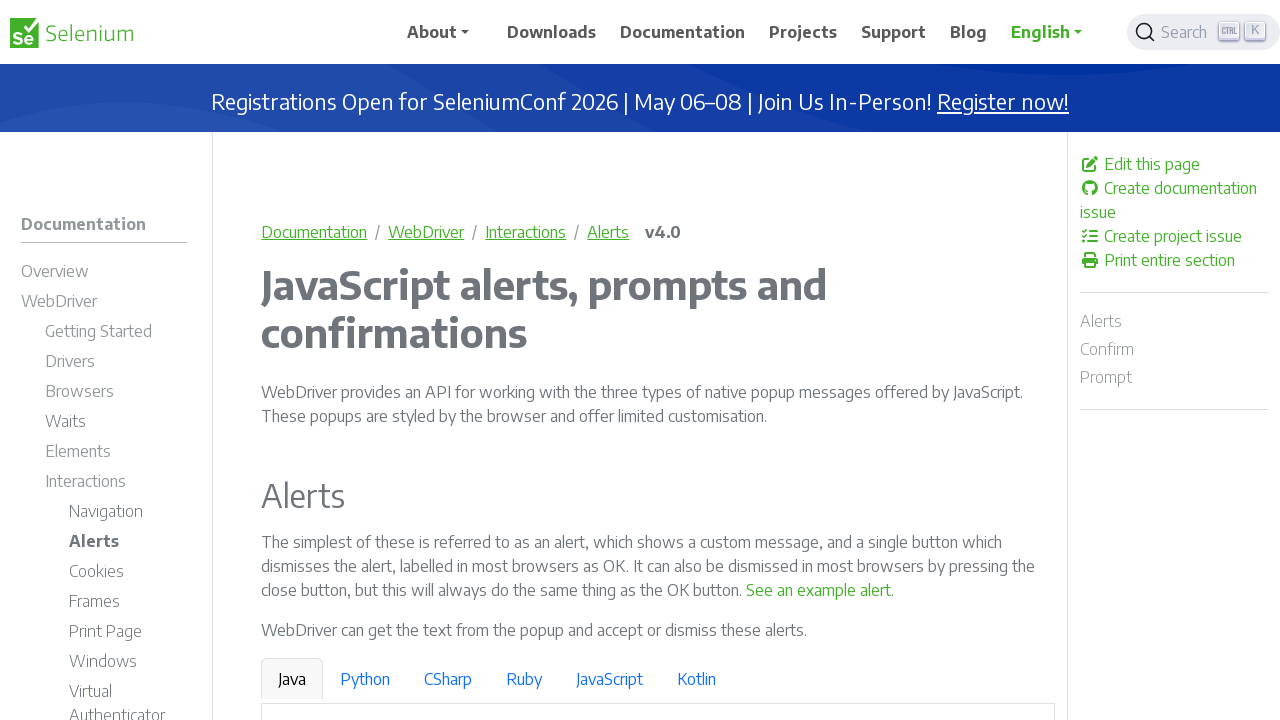

Set up dialog handler to accept prompts with text 'Selenium WebDriver'
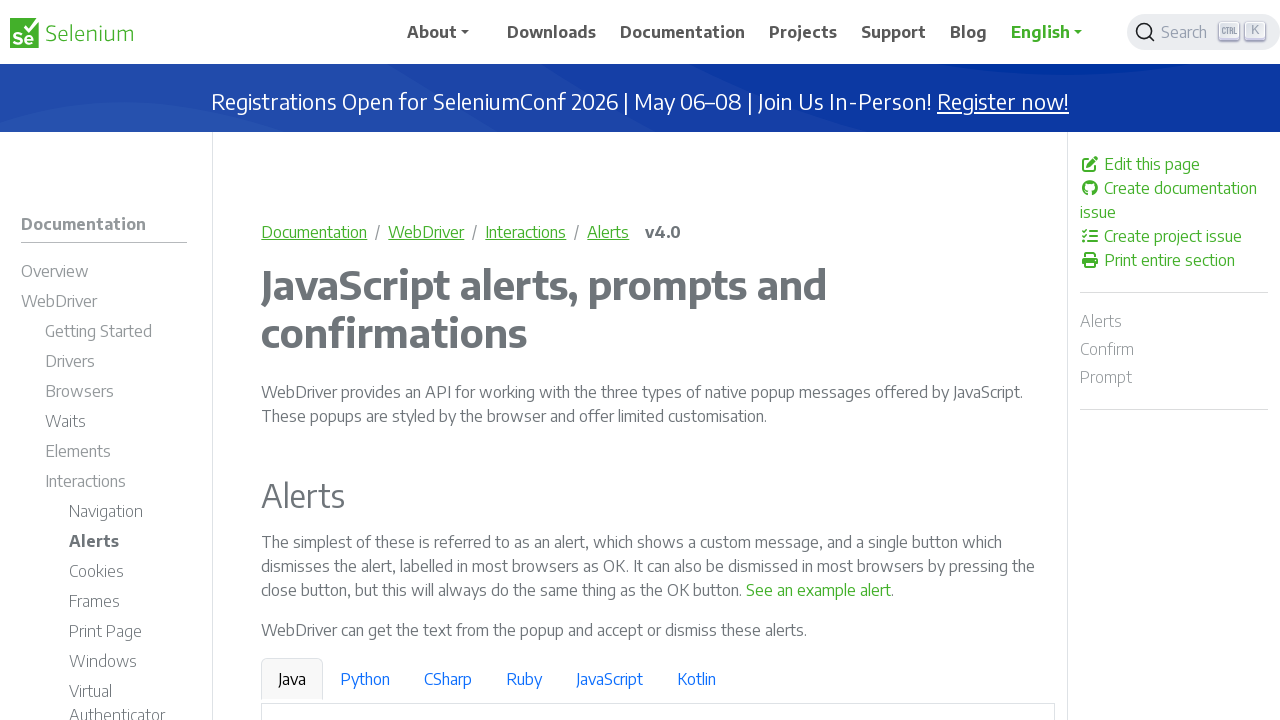

Clicked link to trigger JavaScript prompt dialog at (627, 360) on a:text('See a sample prompt')
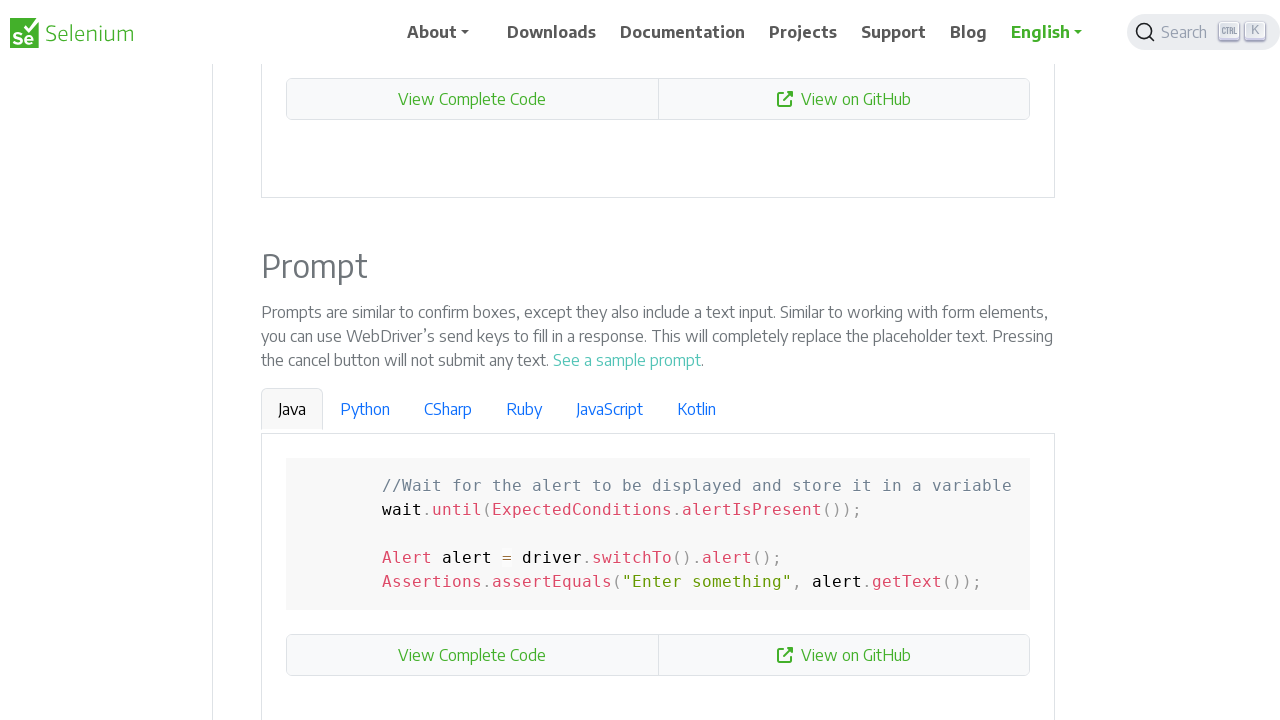

Waited for prompt dialog to be handled and closed
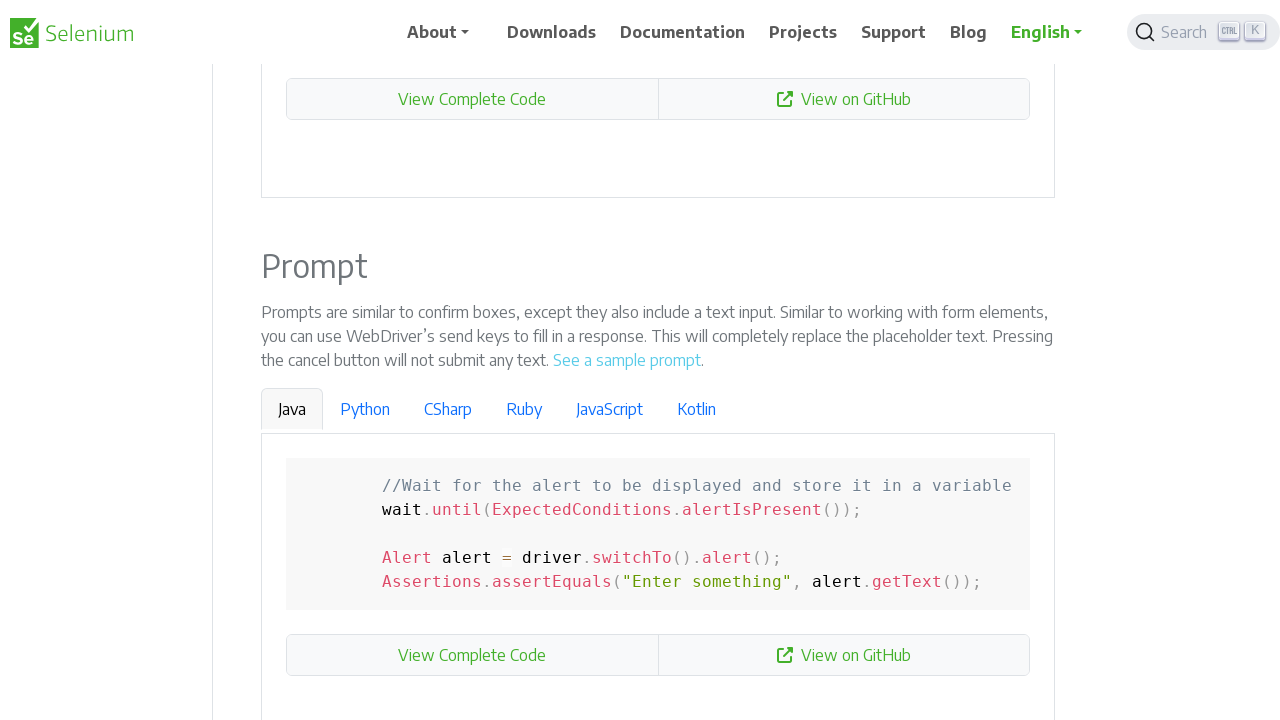

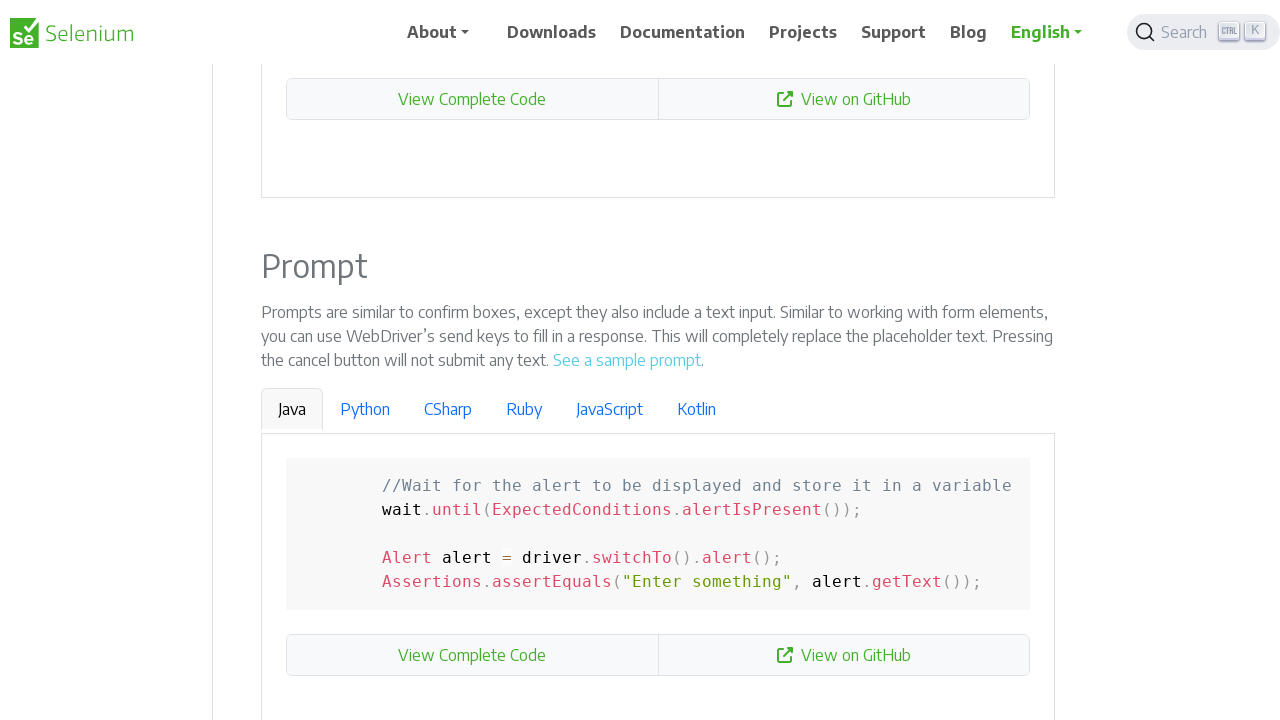